Tests navigation to Digital Transformation Services page by hovering over Services menu and clicking the submenu link

Starting URL: https://eficens.ai/

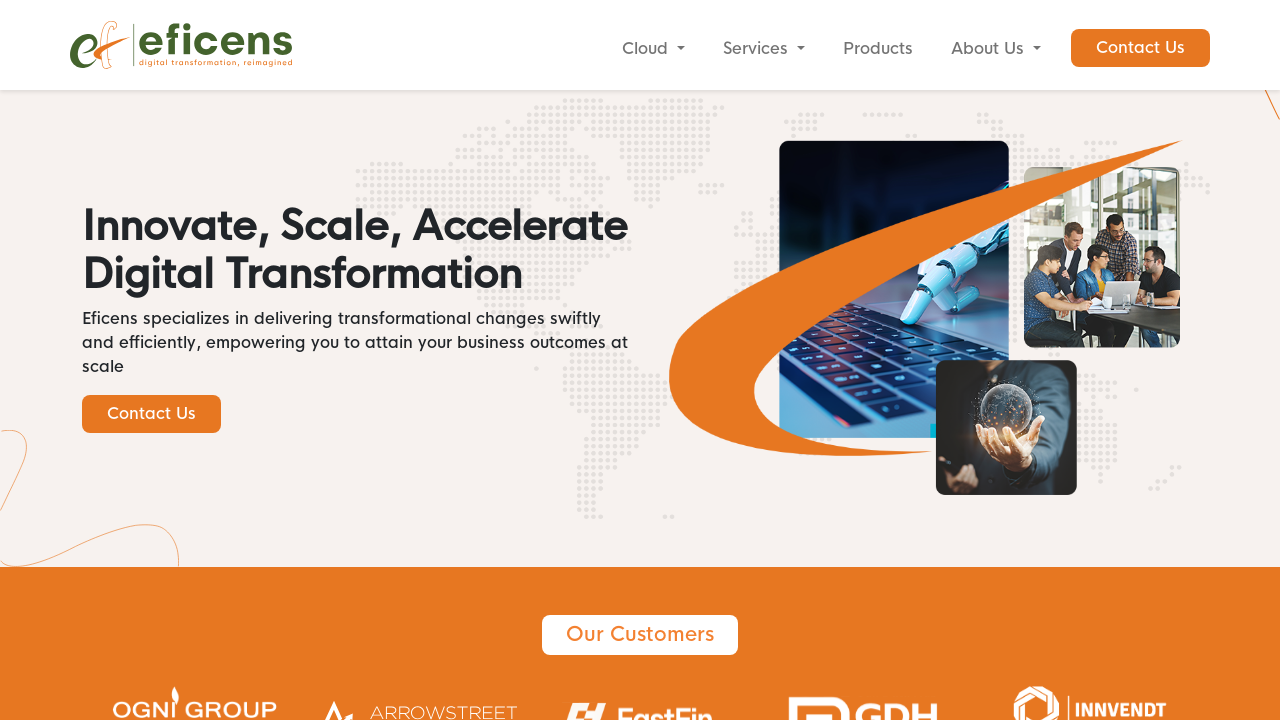

Located Services menu element
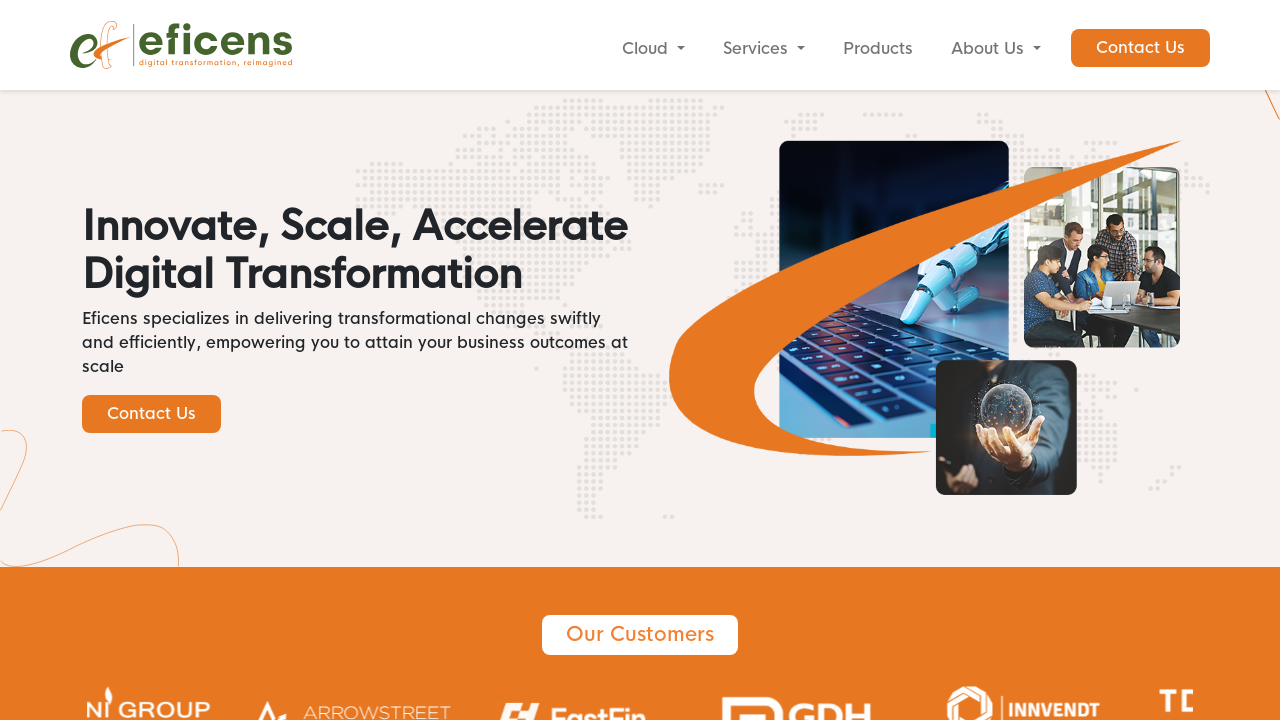

Hovered over Services menu
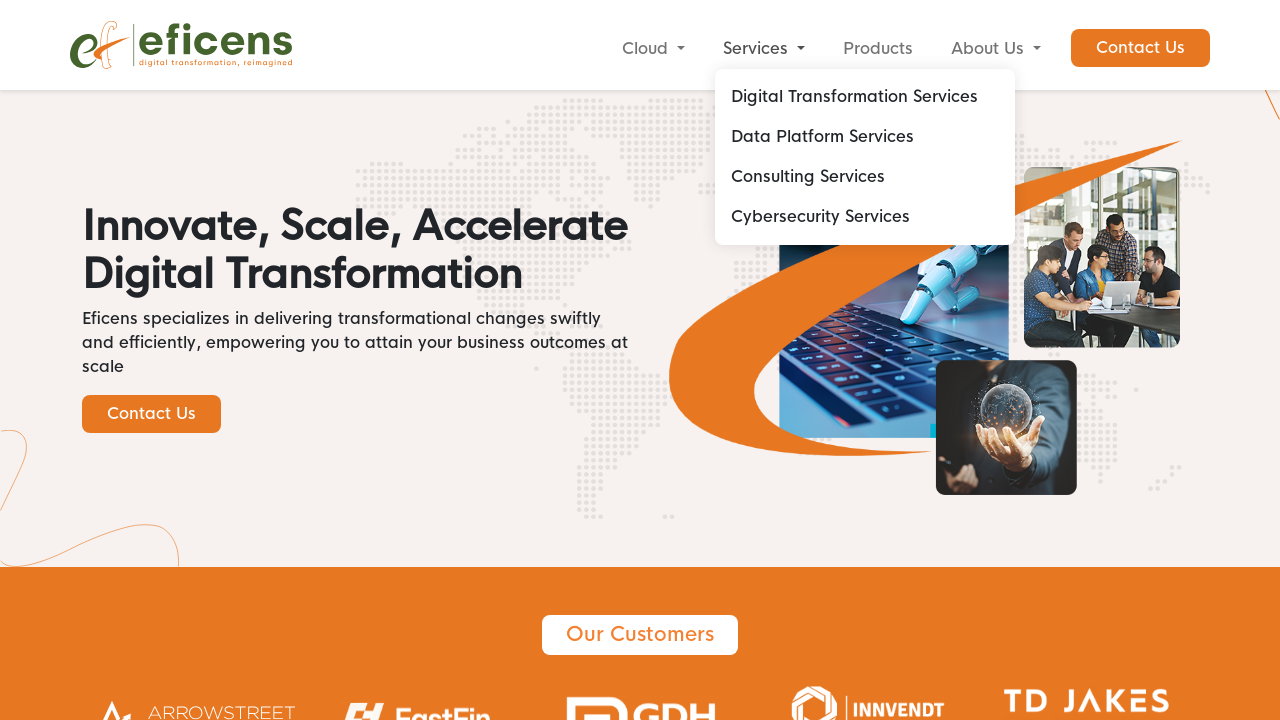

Located Digital Transformation Services submenu link
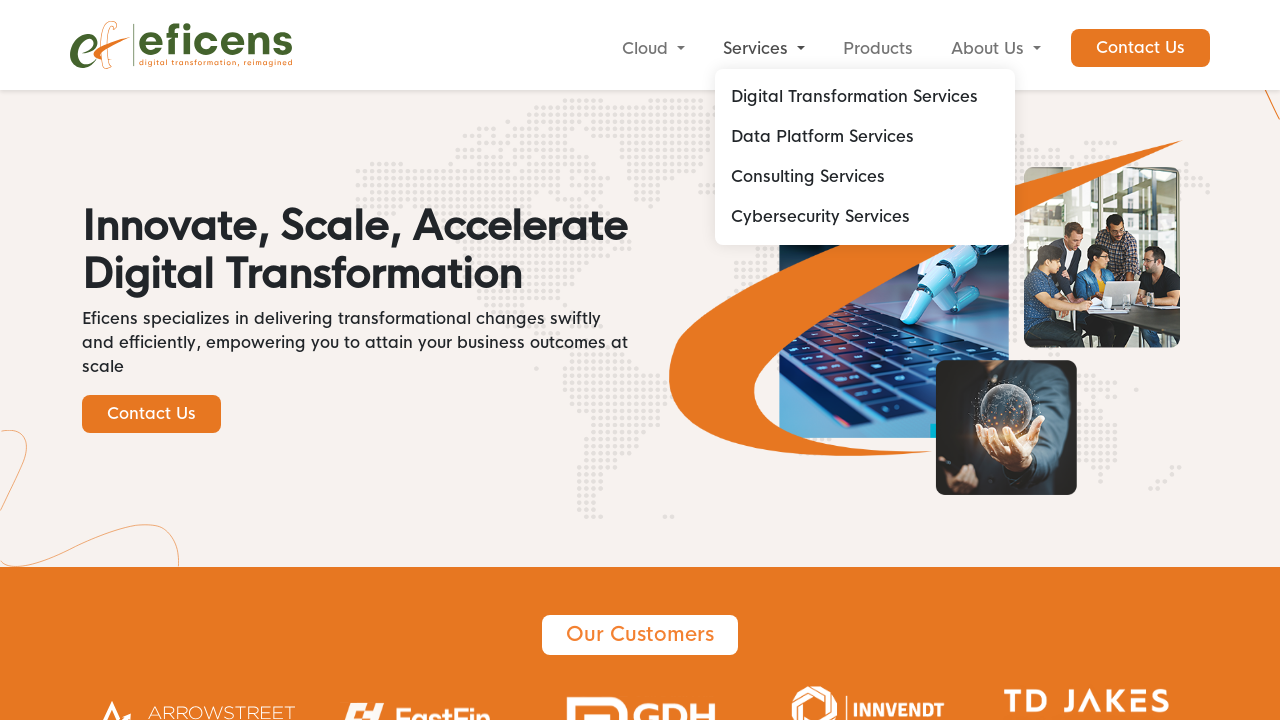

Clicked on Digital Transformation Services link
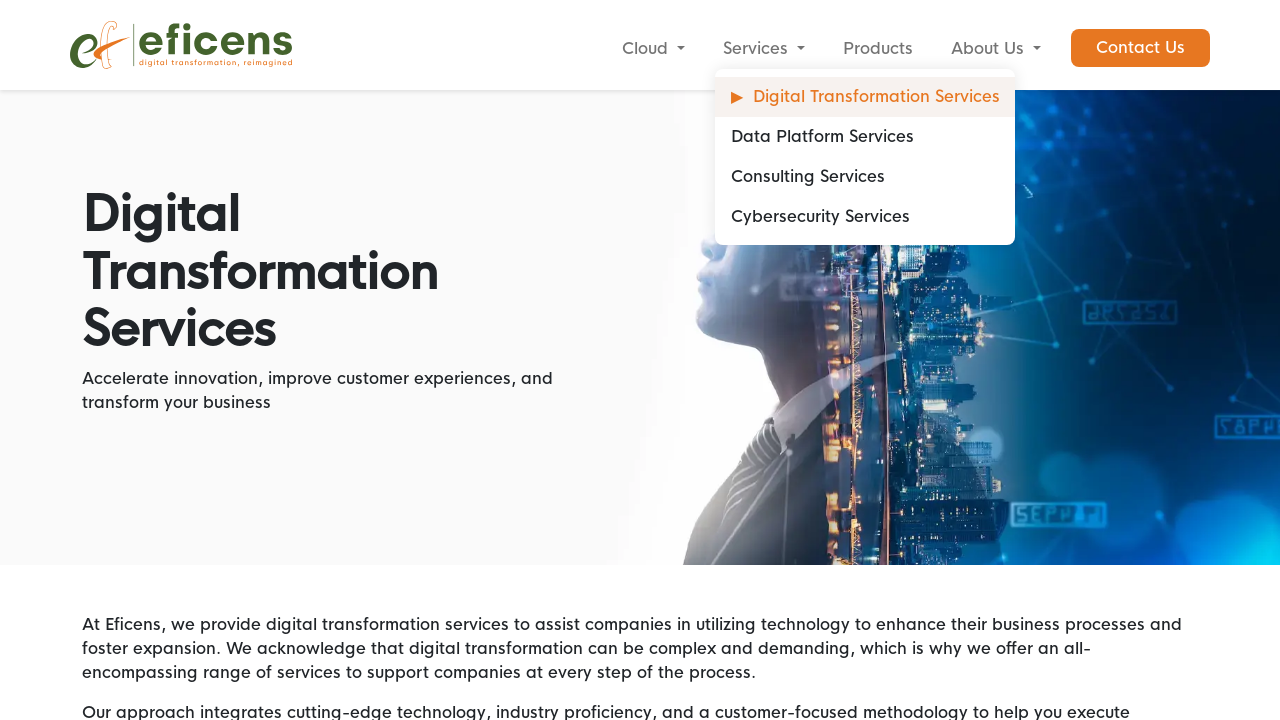

Digital Transformation Services page loaded successfully
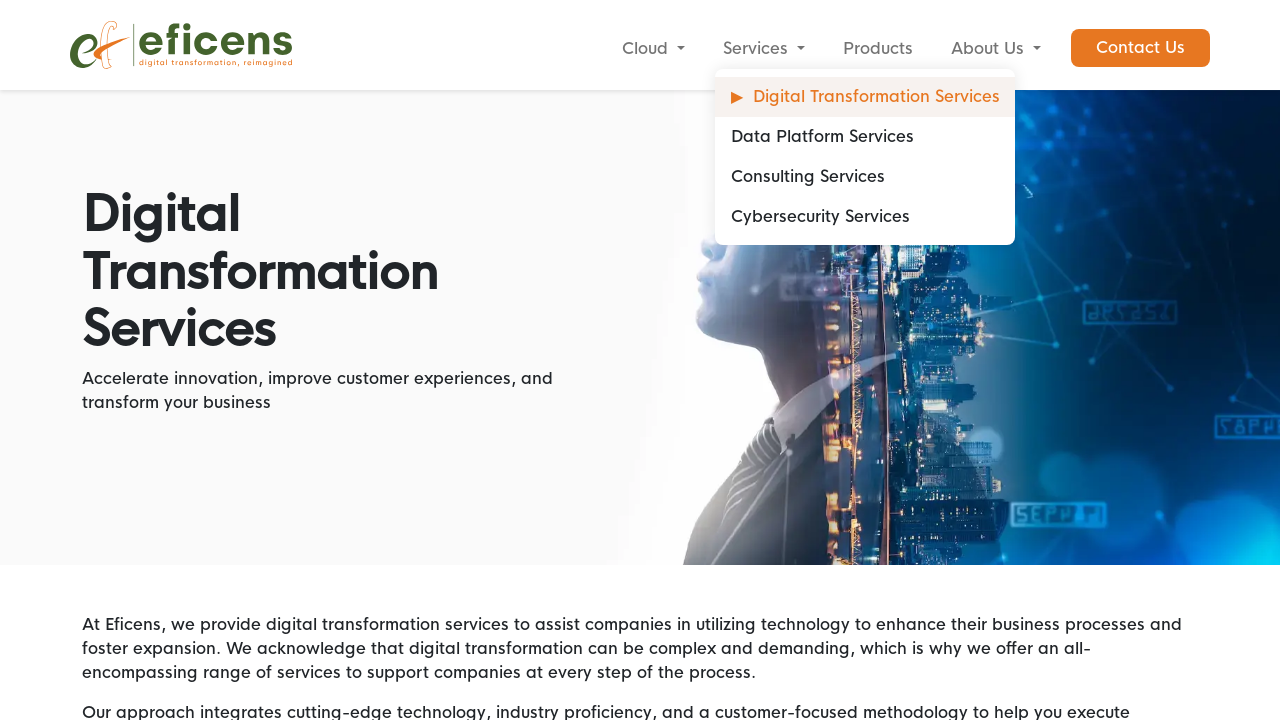

Moved mouse away from menu at (0, 0)
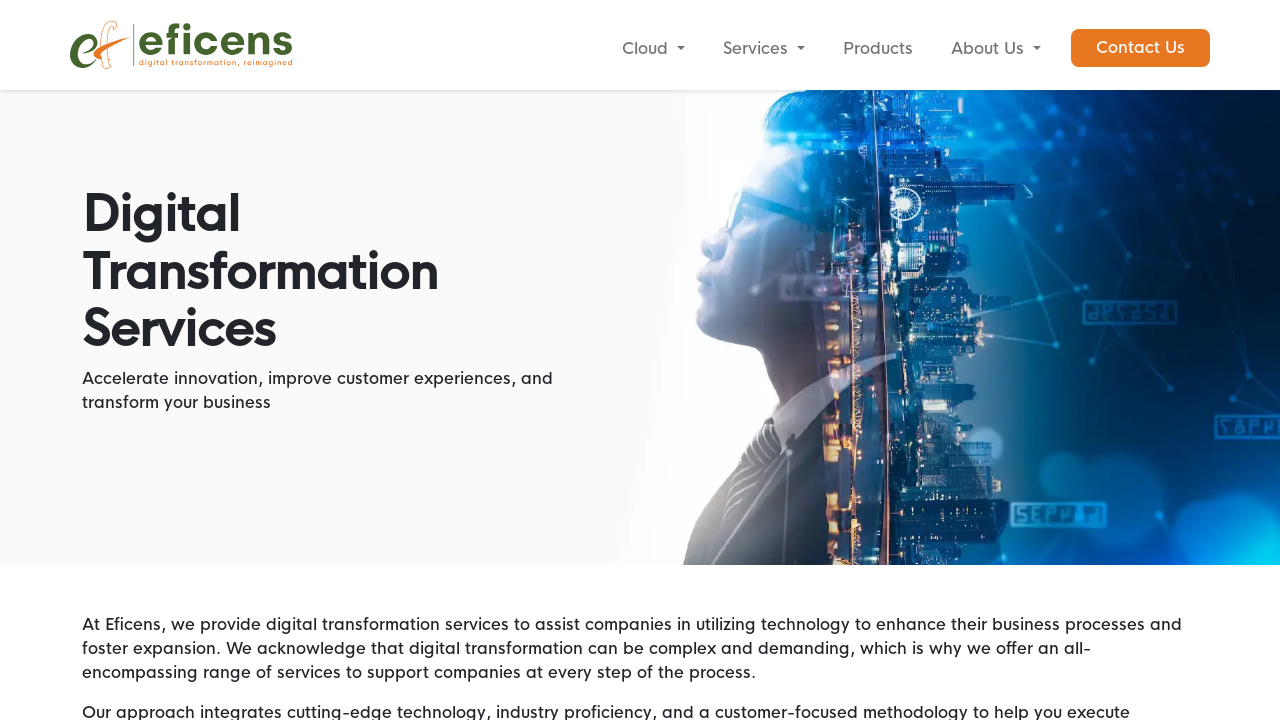

Scrolled down the page
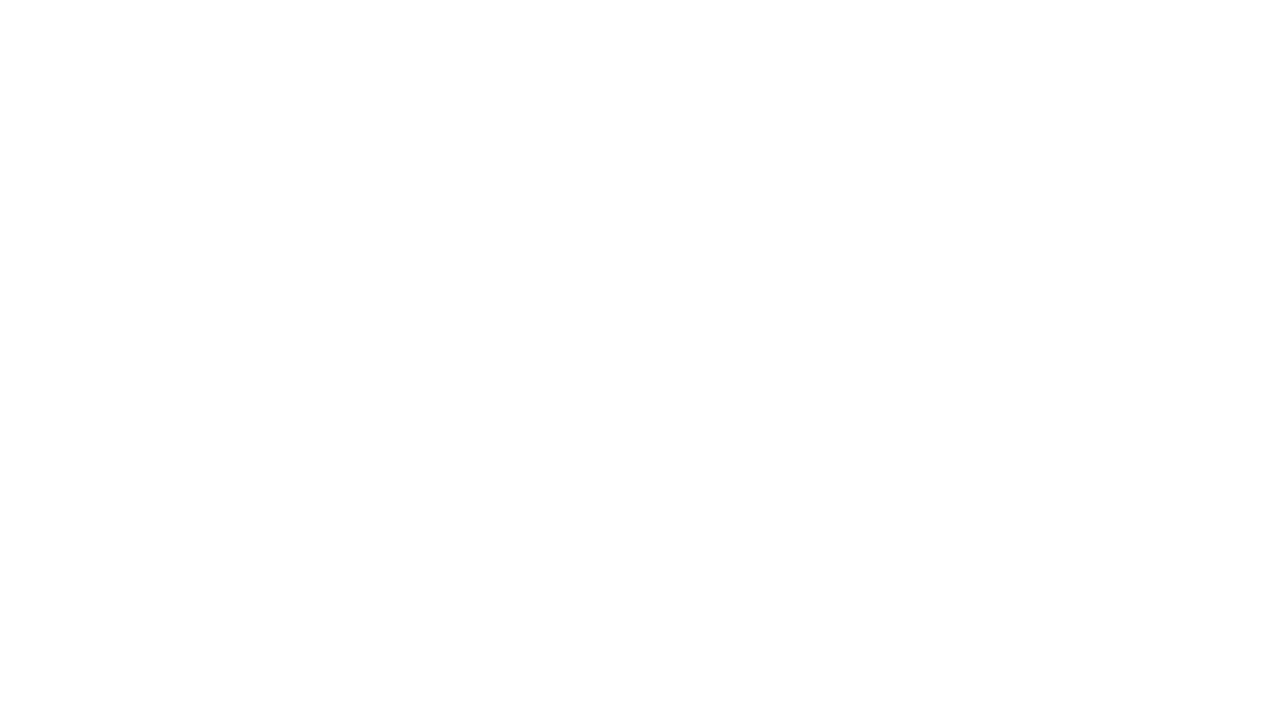

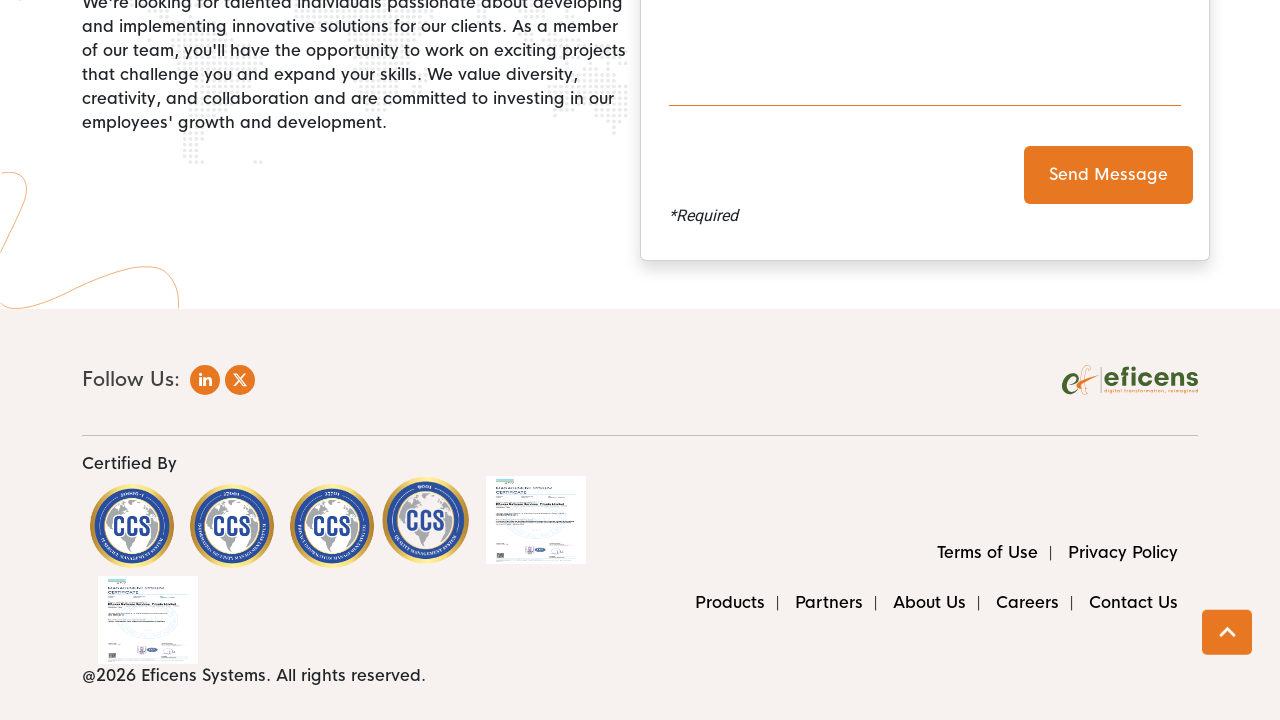